Tests the train search functionality on erail.in by selecting date-only option, entering source and destination stations (Mysore to Hubballi), and verifying that search results are displayed.

Starting URL: https://erail.in/

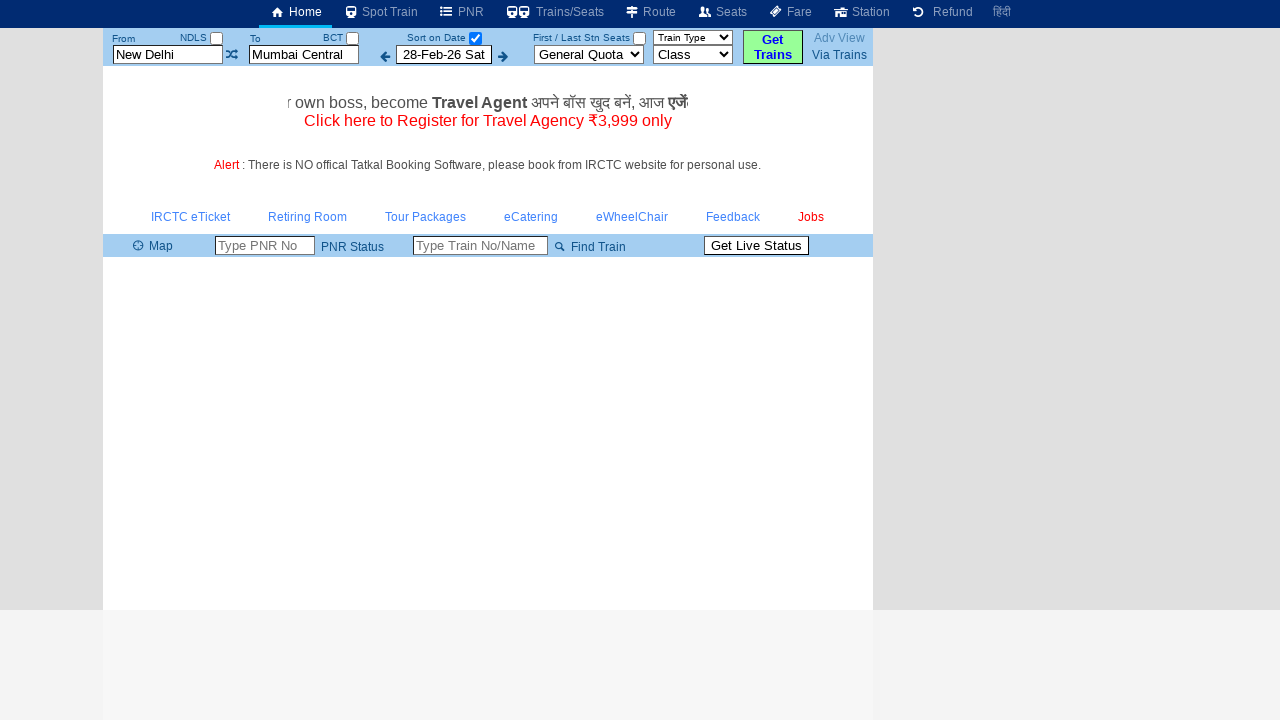

Clicked 'Select Date Only' checkbox at (475, 38) on input#chkSelectDateOnly
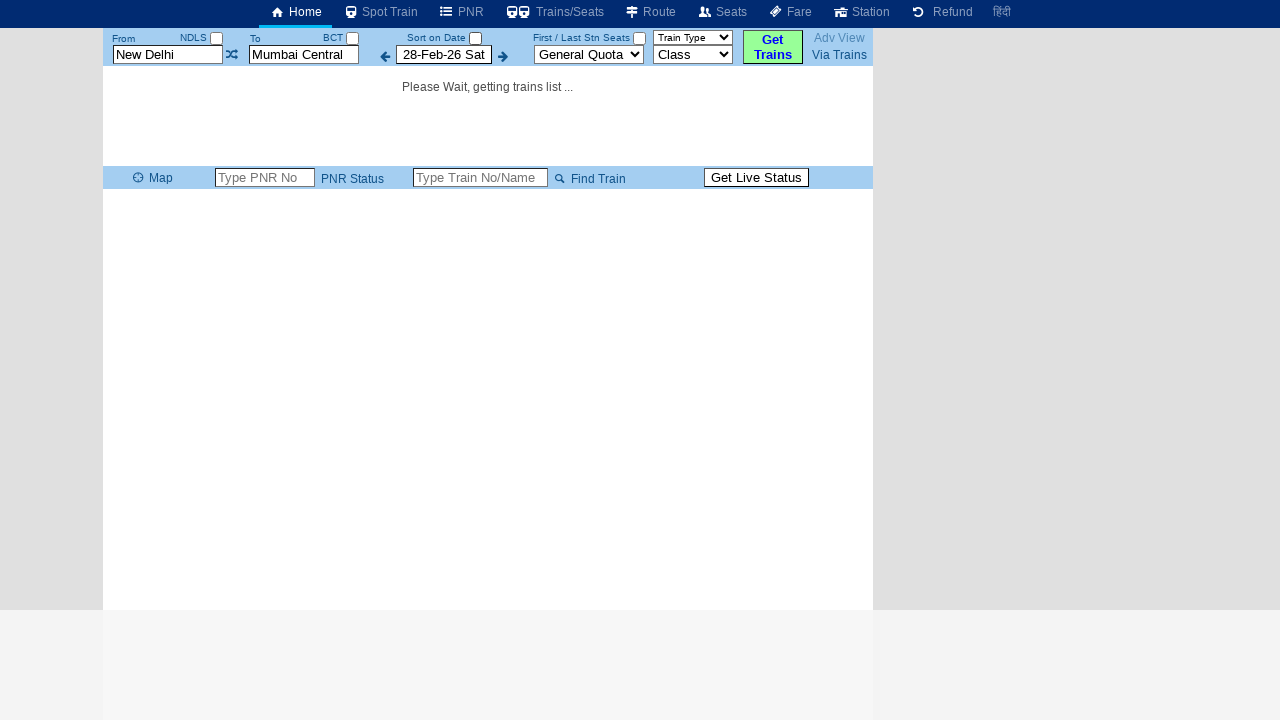

Waited for page to update after selecting date-only option
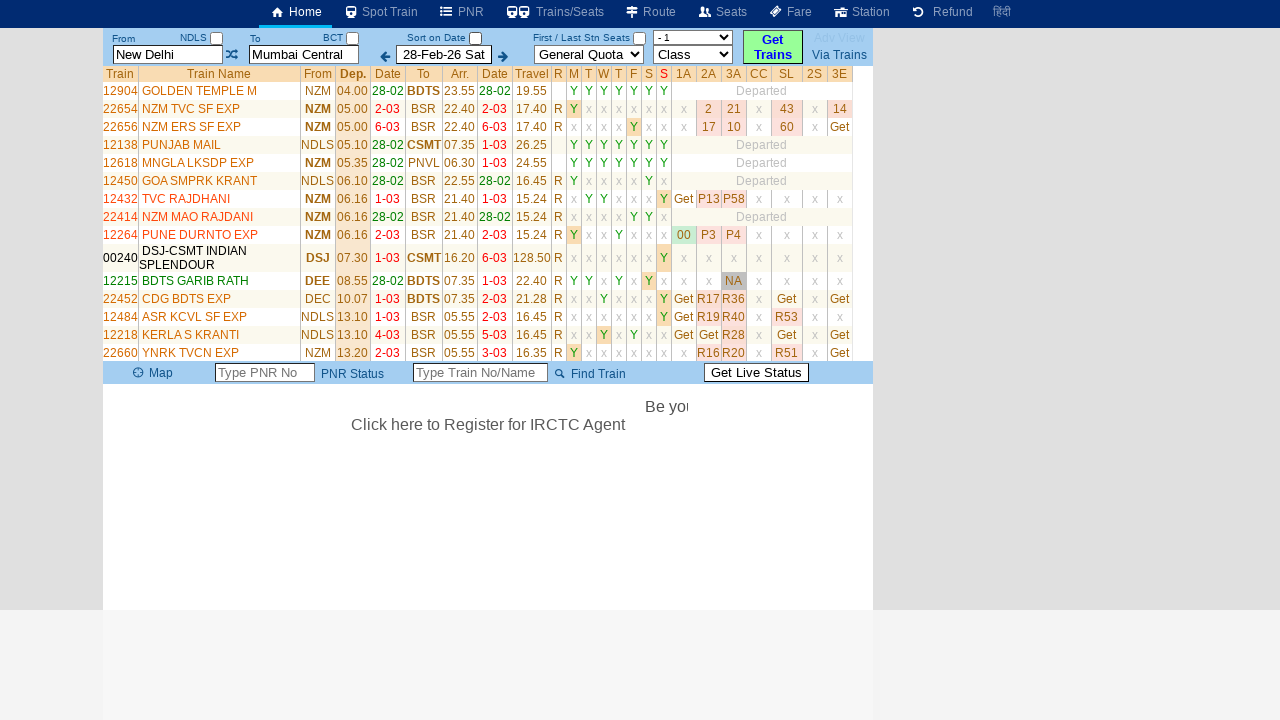

Cleared source station field on input#txtStationFrom
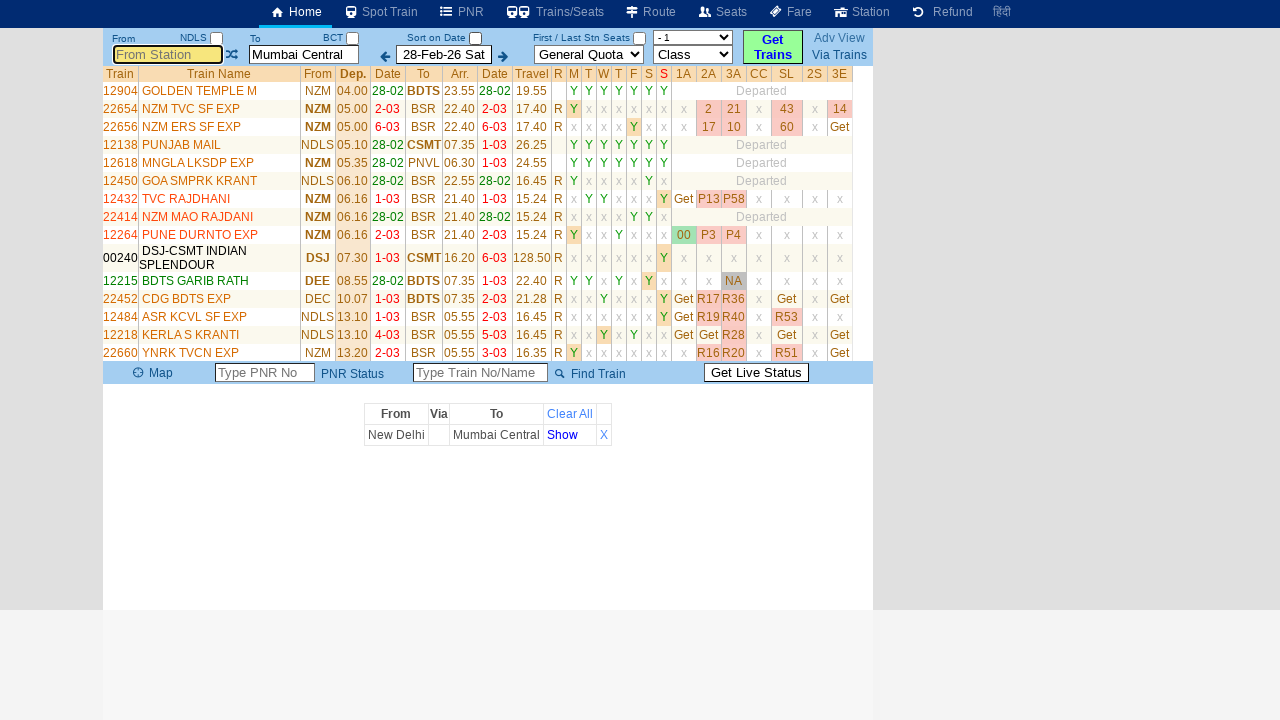

Entered 'Mysore' as source station on input#txtStationFrom
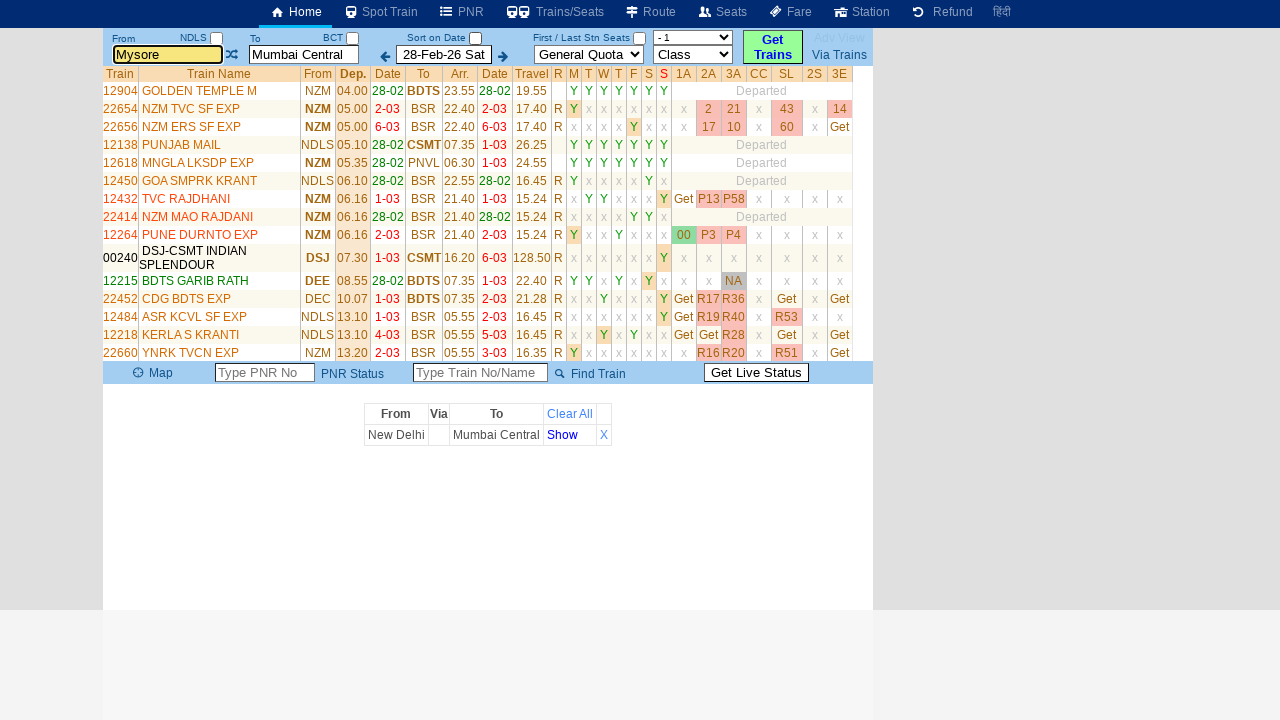

Pressed Enter to confirm source station selection on input#txtStationFrom
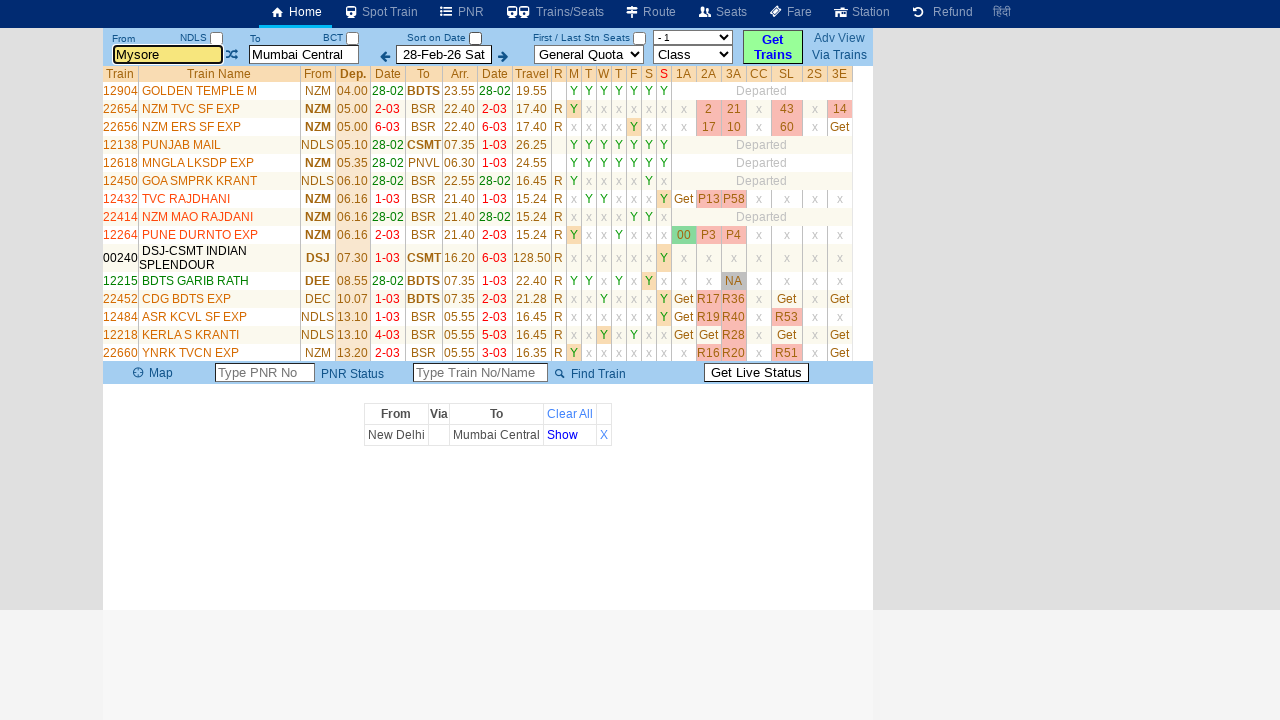

Cleared destination station field on input#txtStationTo
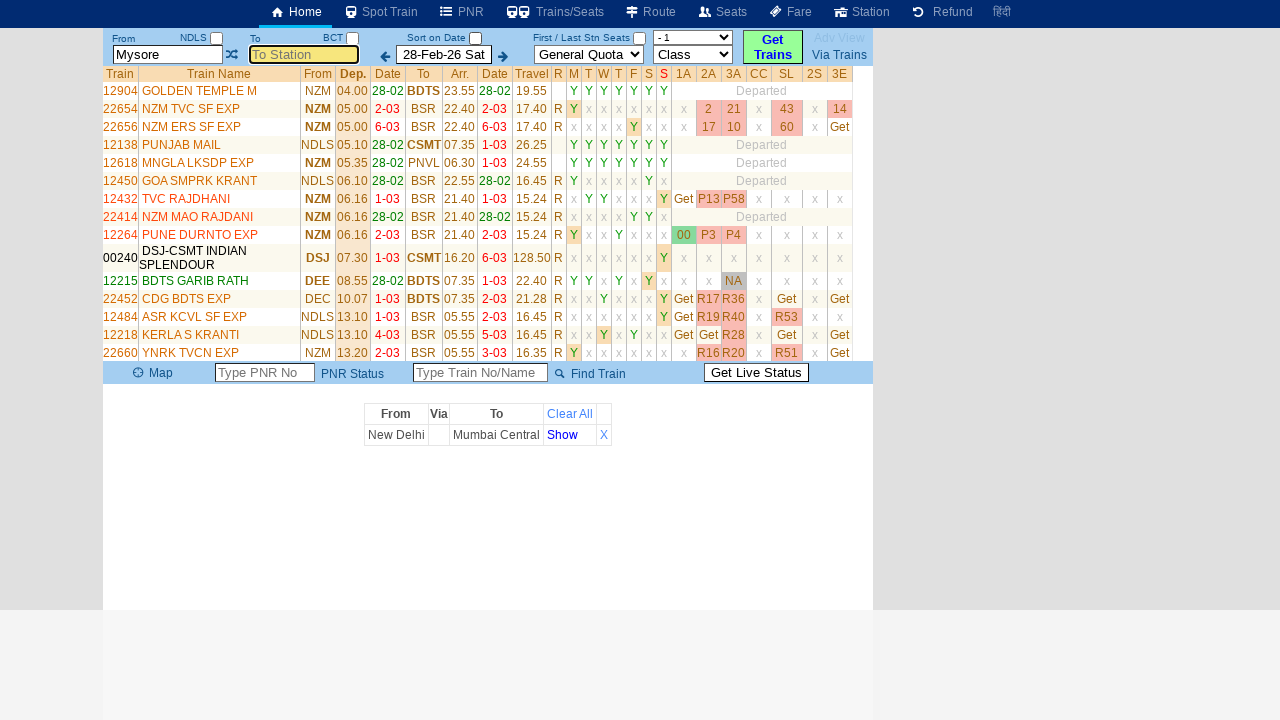

Entered 'Hubballi' as destination station on input#txtStationTo
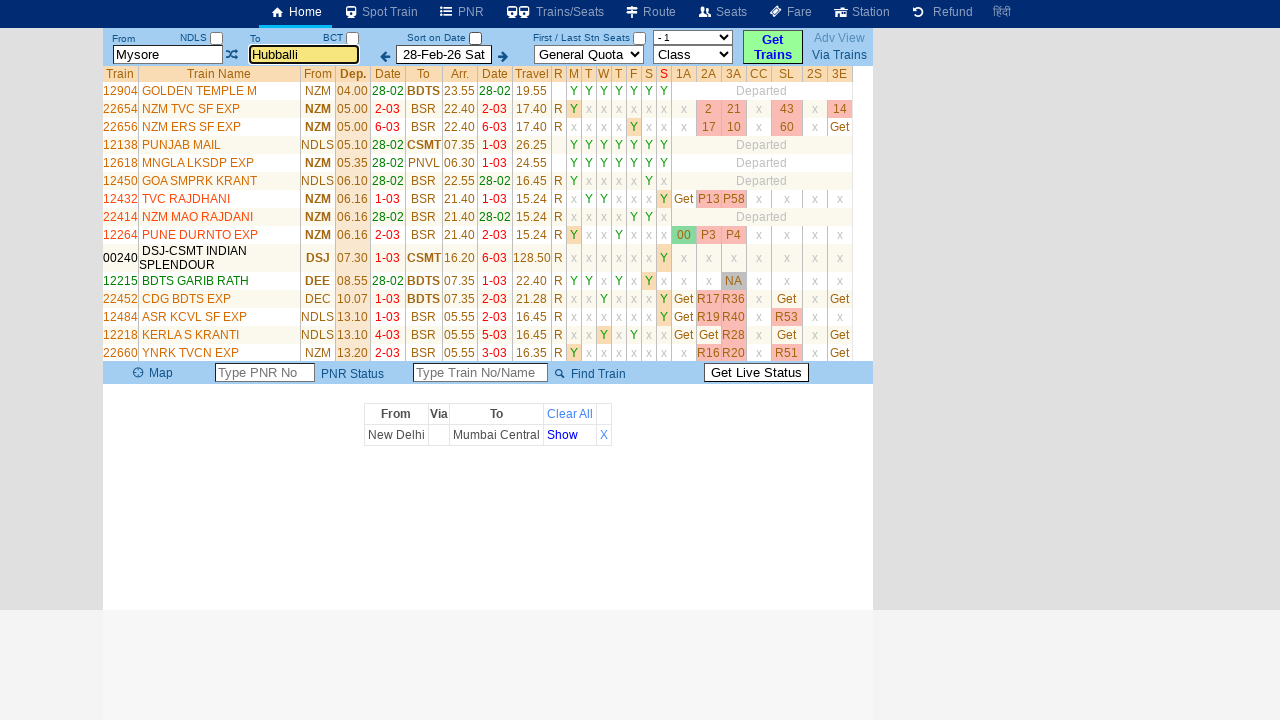

Pressed Enter to confirm destination station selection on input#txtStationTo
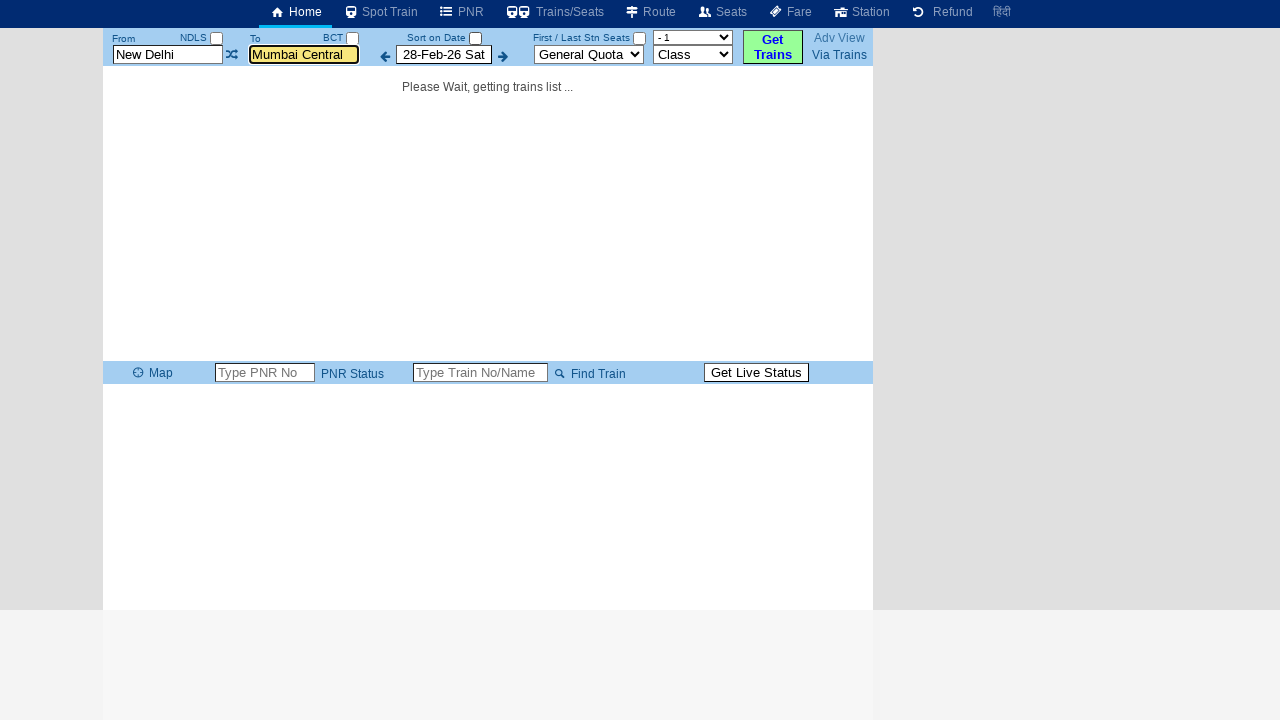

Clicked search button to initiate train search at (773, 47) on input#buttonFromTo
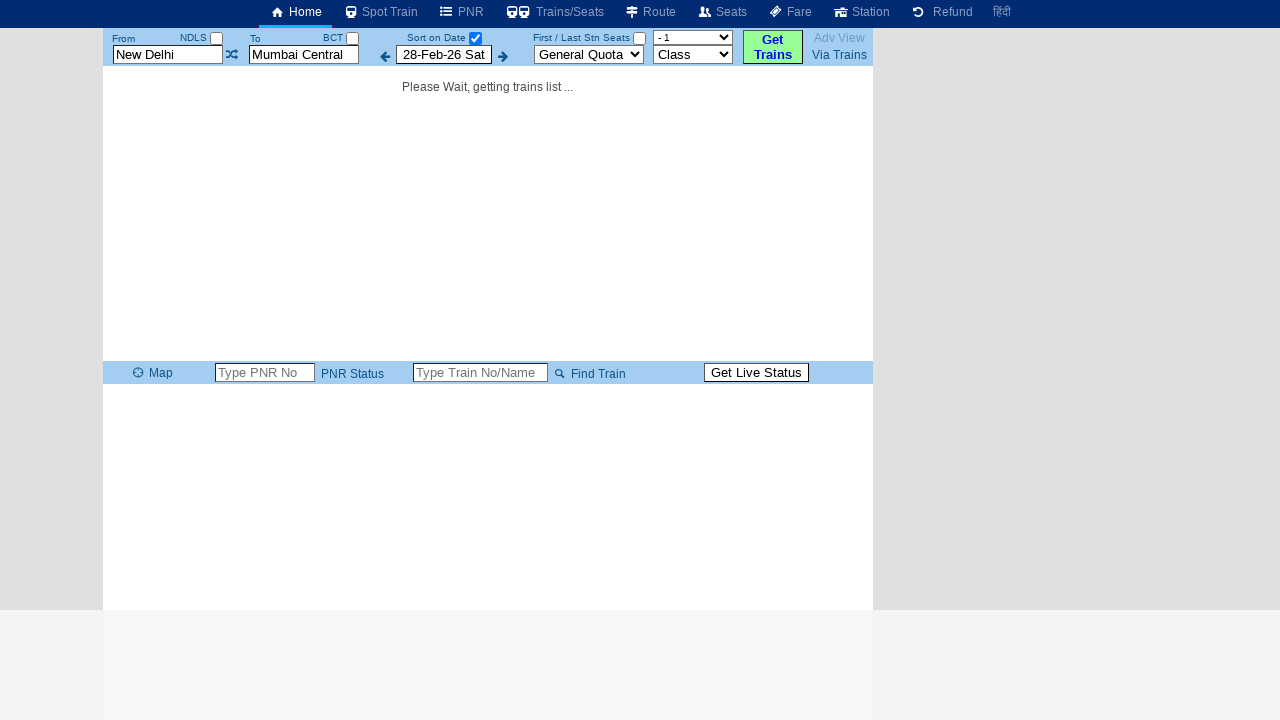

Search results loaded and train list table is visible
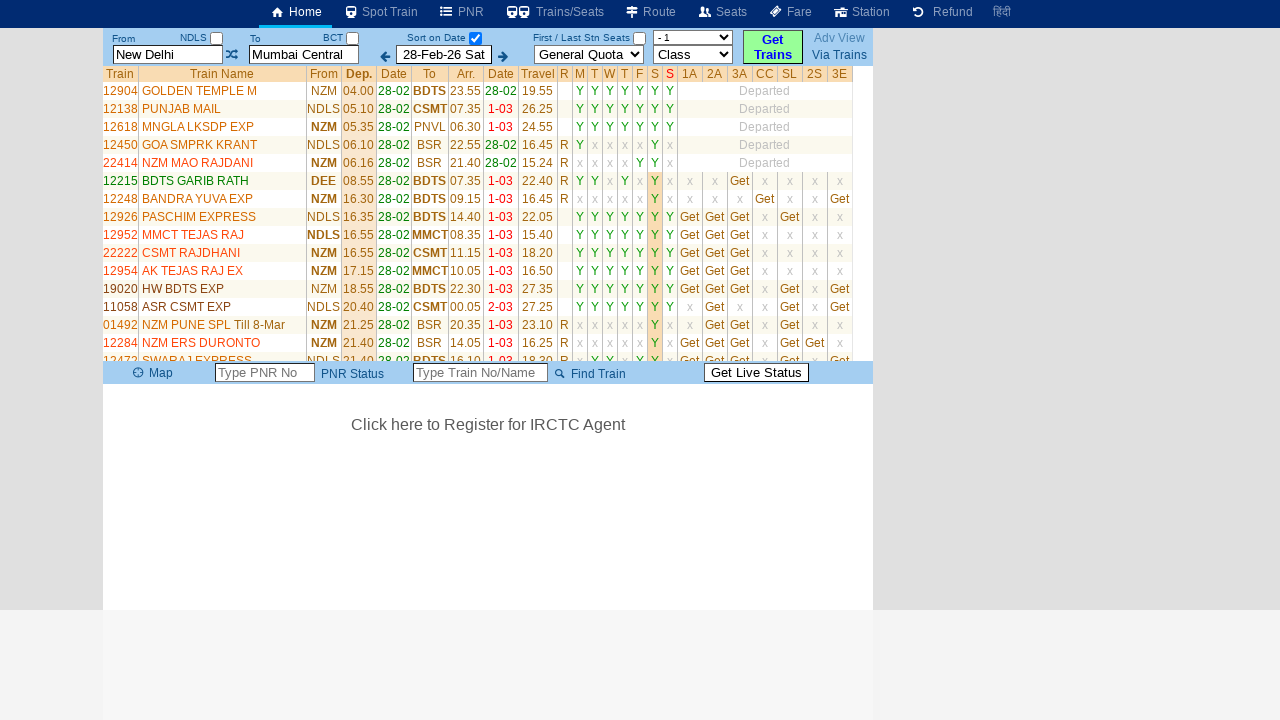

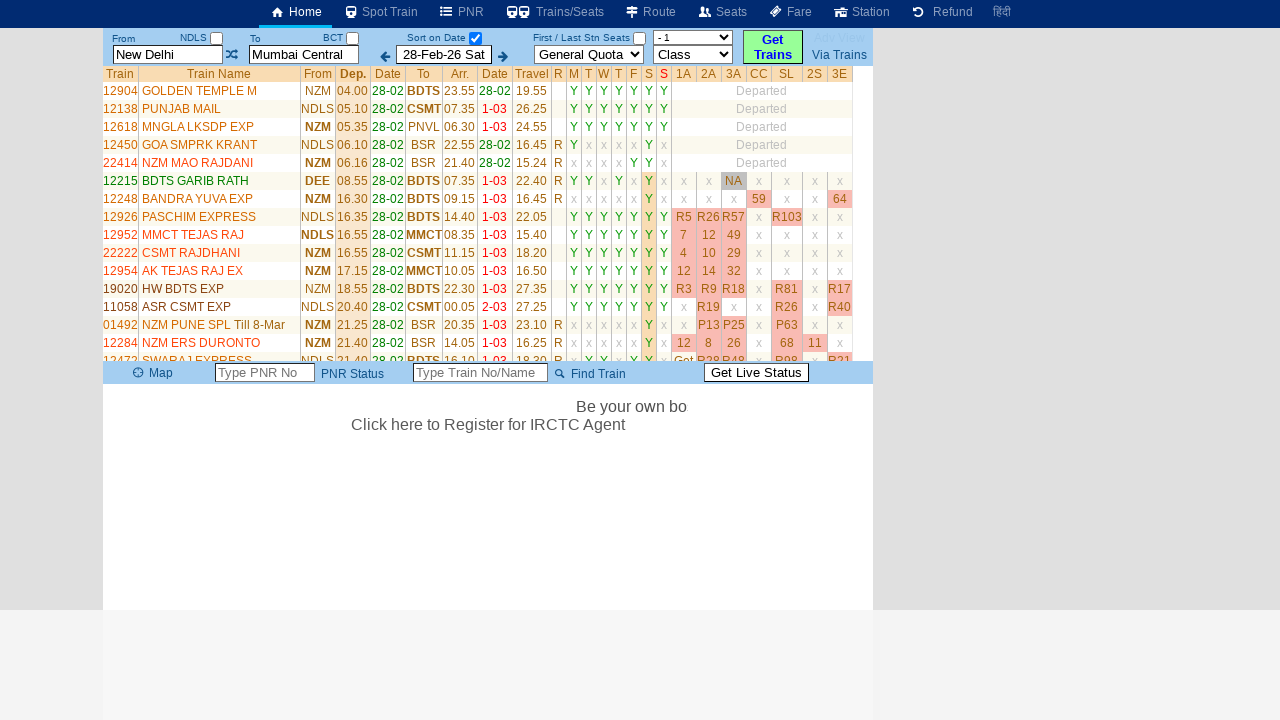